Tests multiple window handling by clicking a link that opens a new window, switching to the new window to verify its content, then switching back to the parent window to verify its content.

Starting URL: http://the-internet.herokuapp.com/

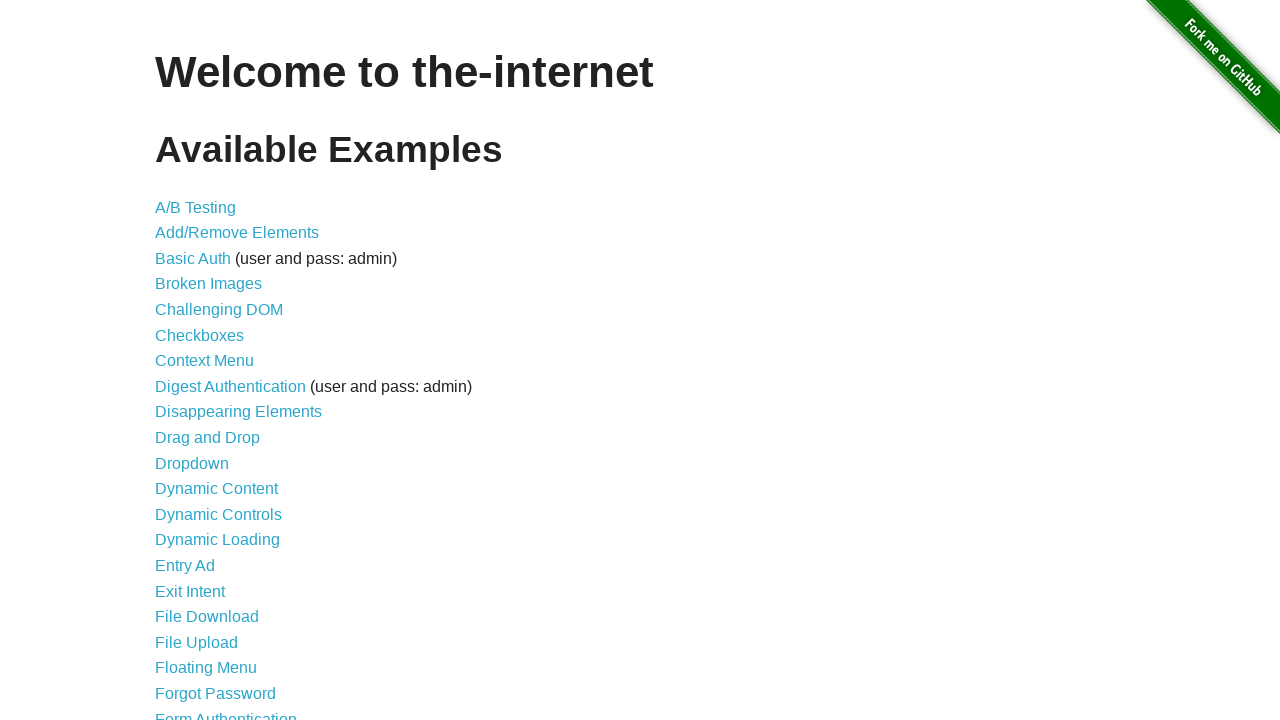

Clicked on 'Multiple Windows' link at (218, 369) on text=Multiple Windows
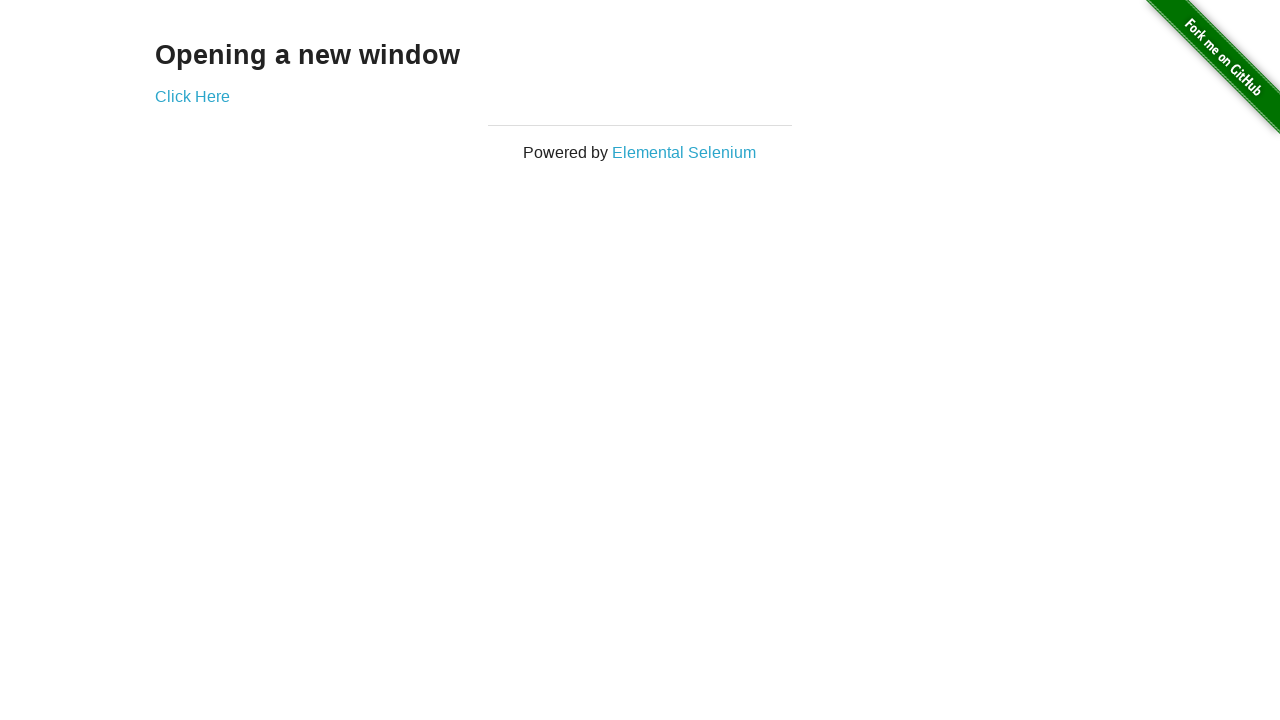

Clicked link that opens a new window at (192, 96) on a[href*='windows']
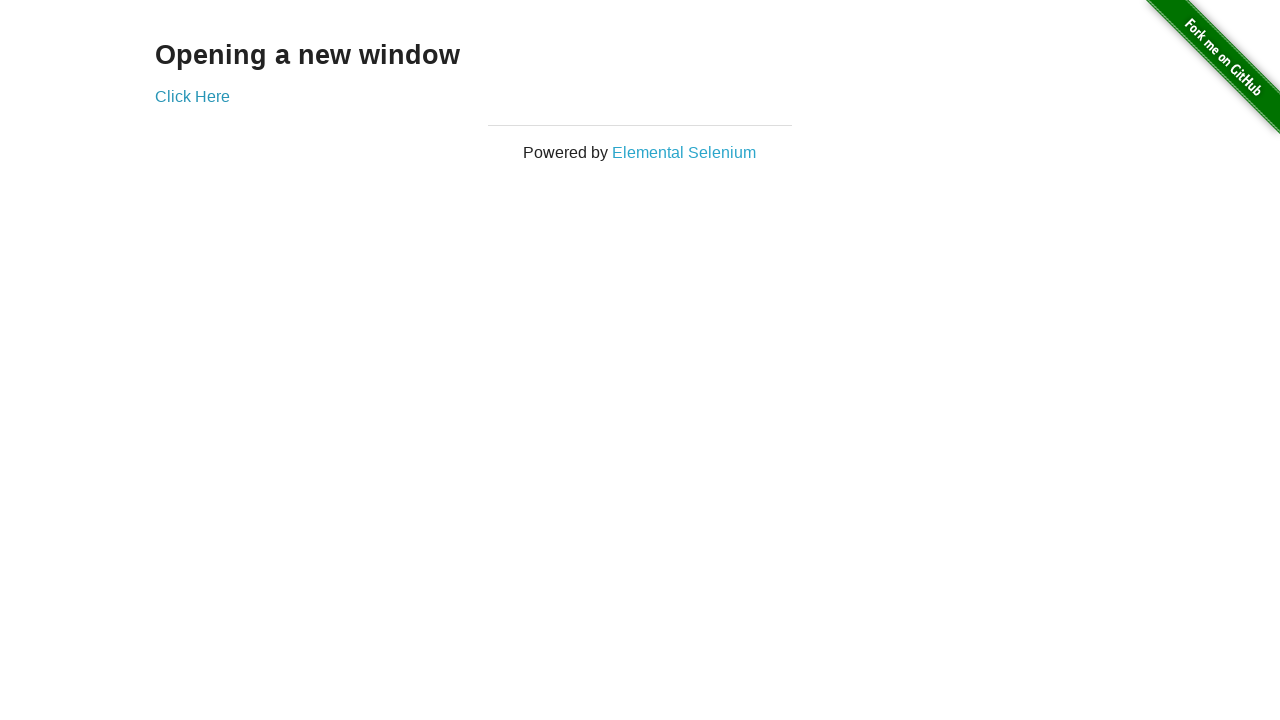

New window opened and captured
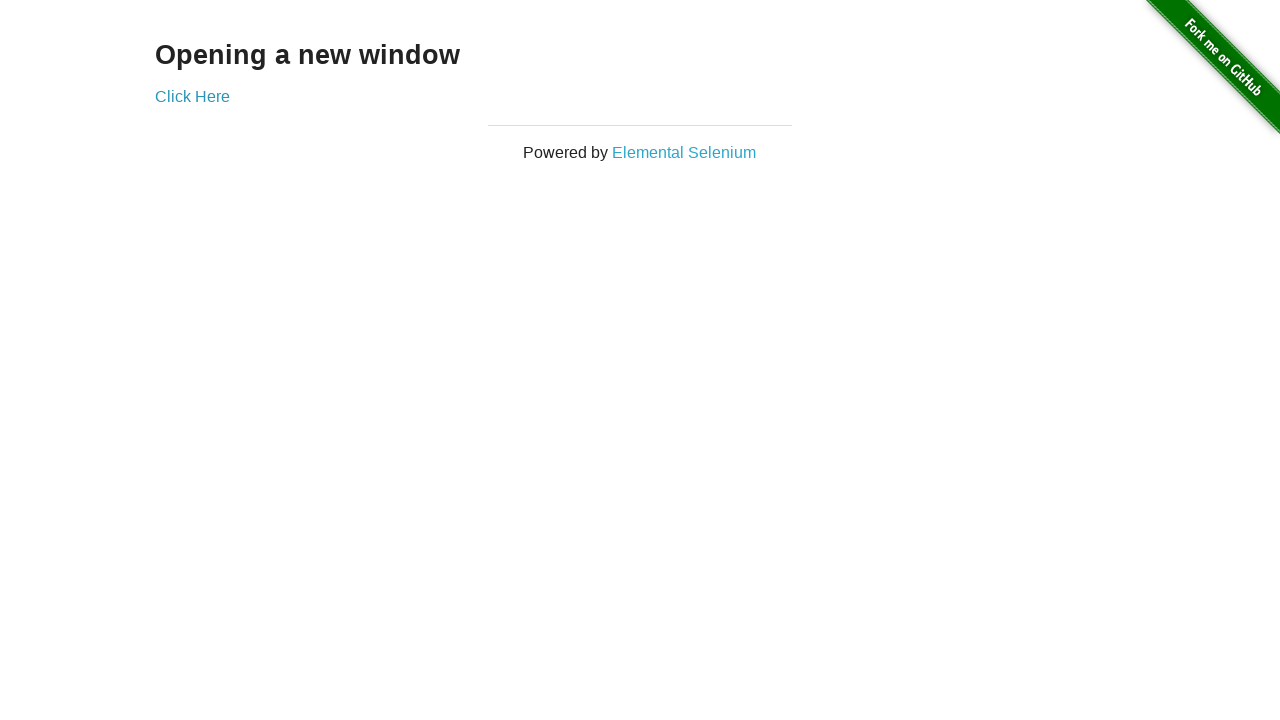

New window content loaded - heading element appeared
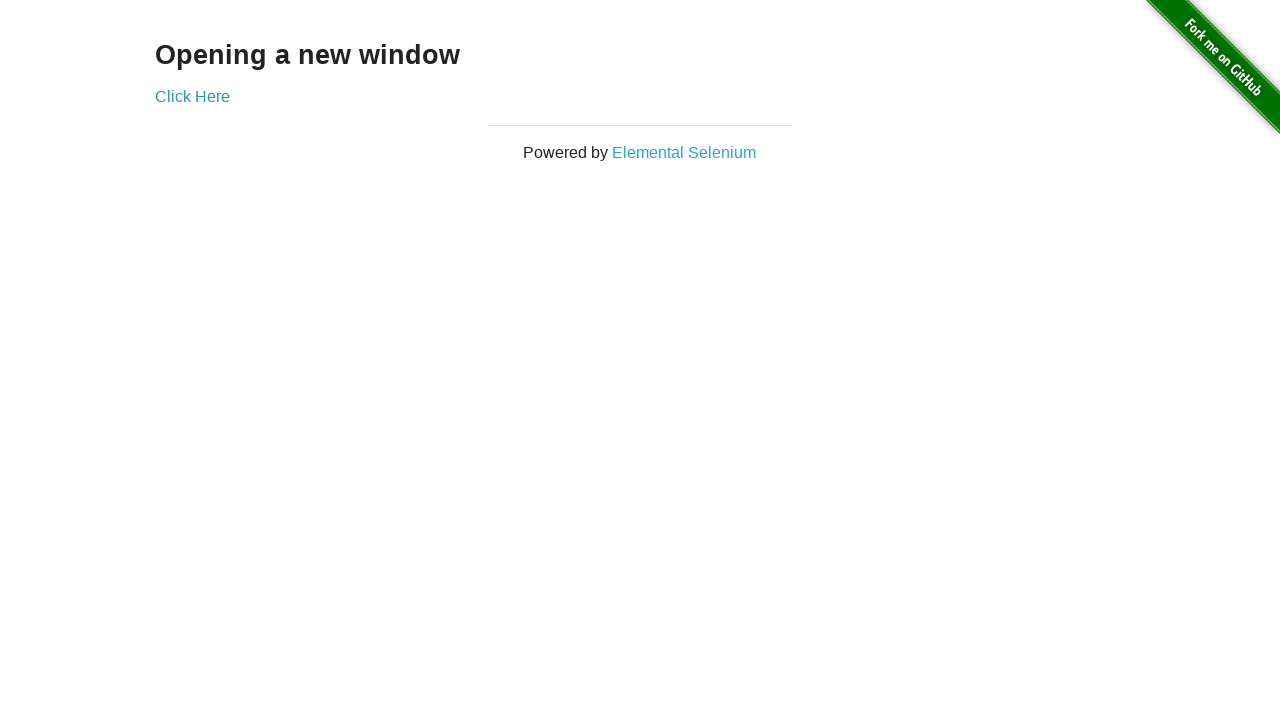

Extracted new window heading text: 'New Window'
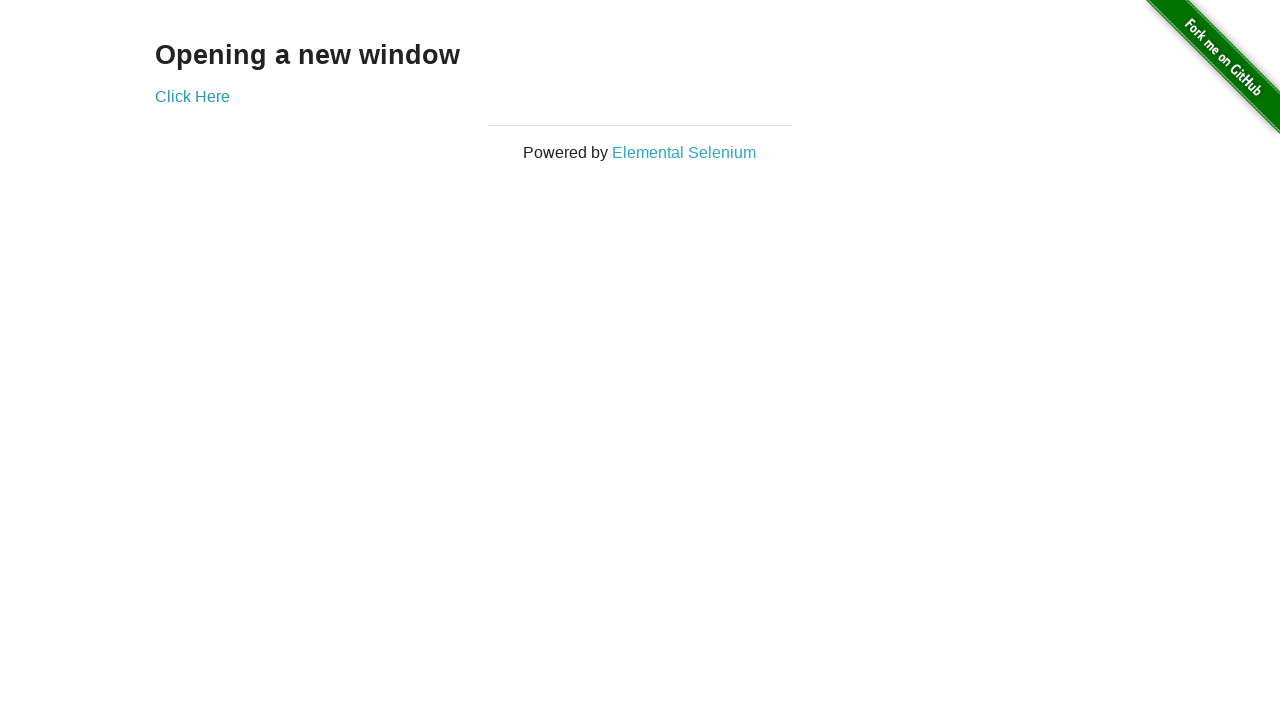

Switched back to parent window
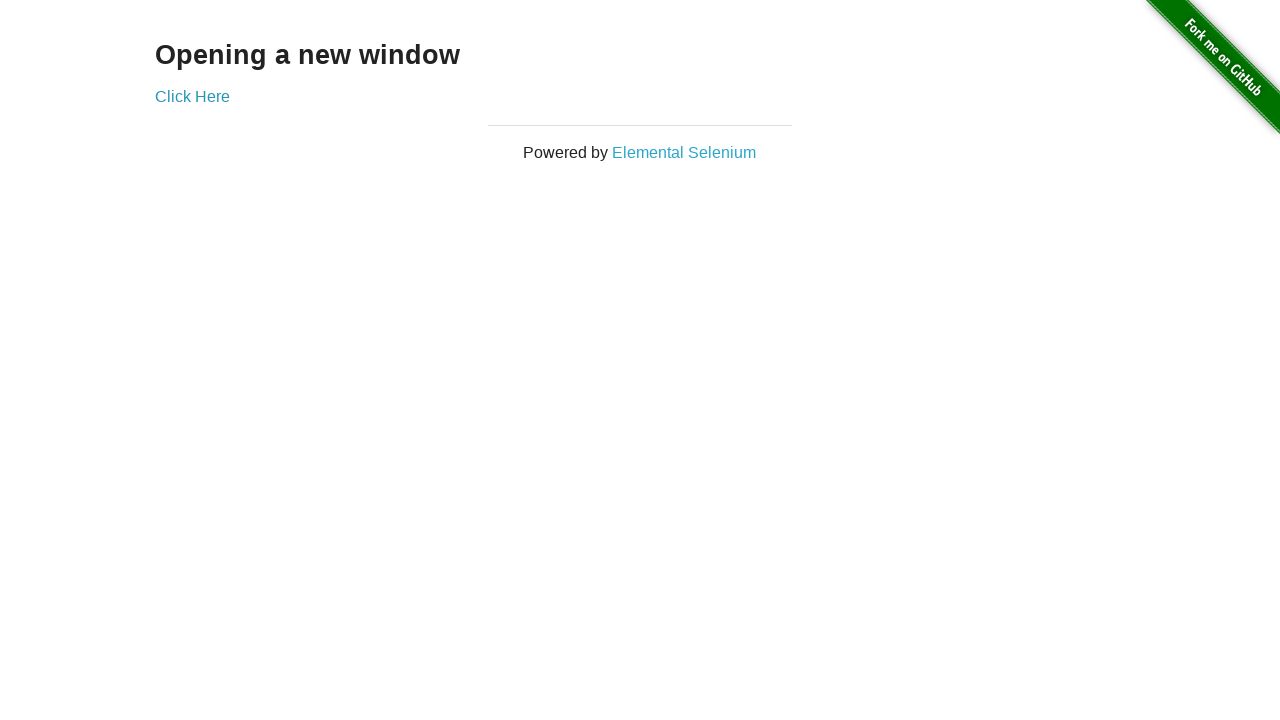

Extracted parent window heading text: 'Opening a new window'
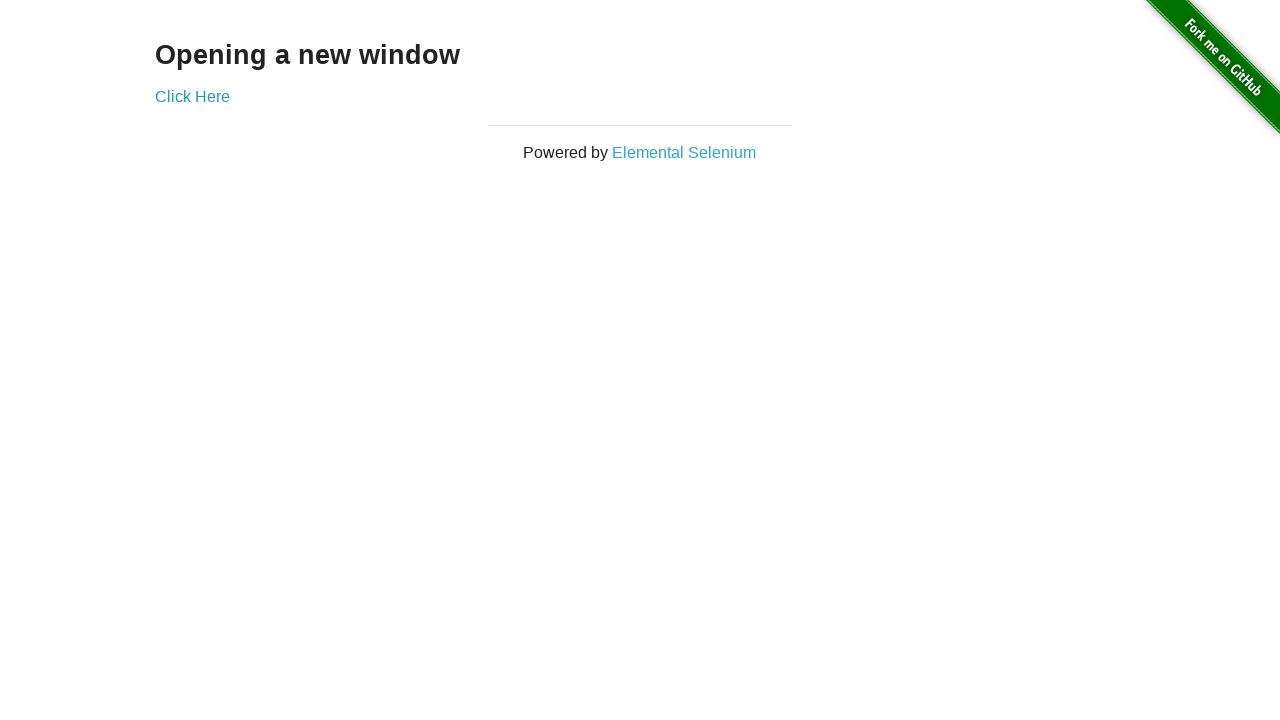

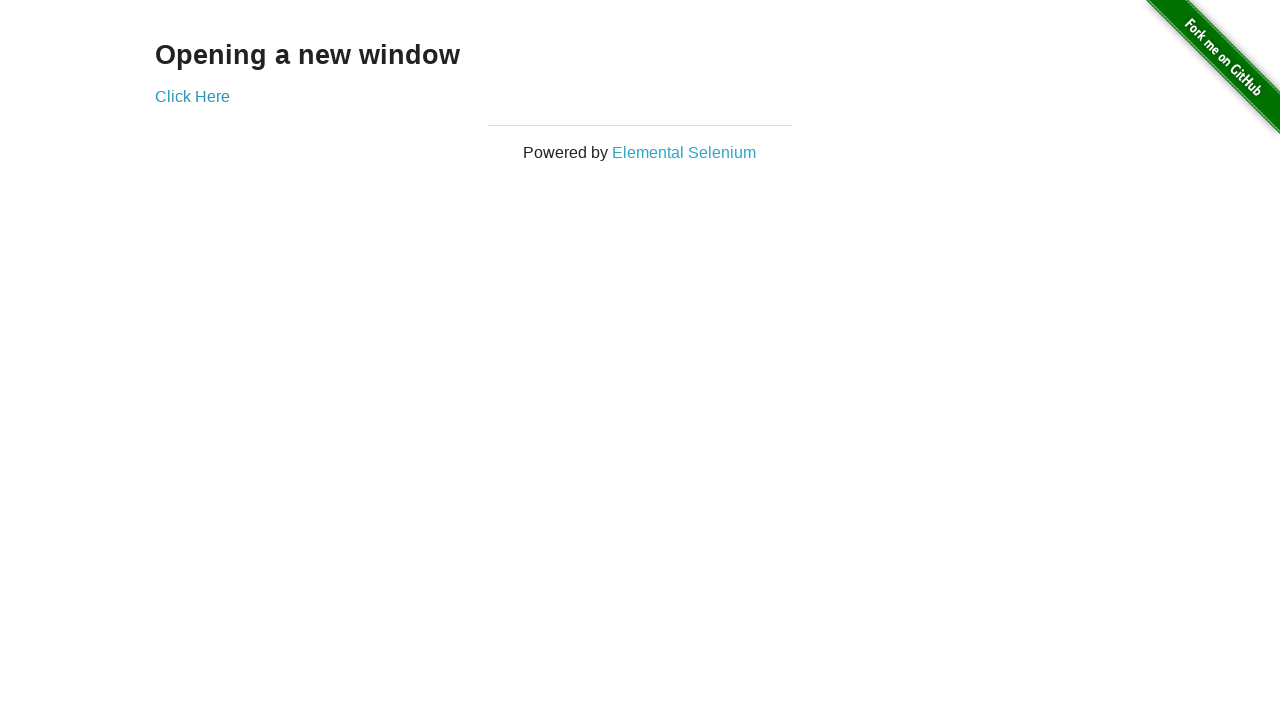